Tests mouse actions on buttons including double-click and right-click functionality, verifying that the right-click action displays the expected message

Starting URL: https://demoqa.com/buttons

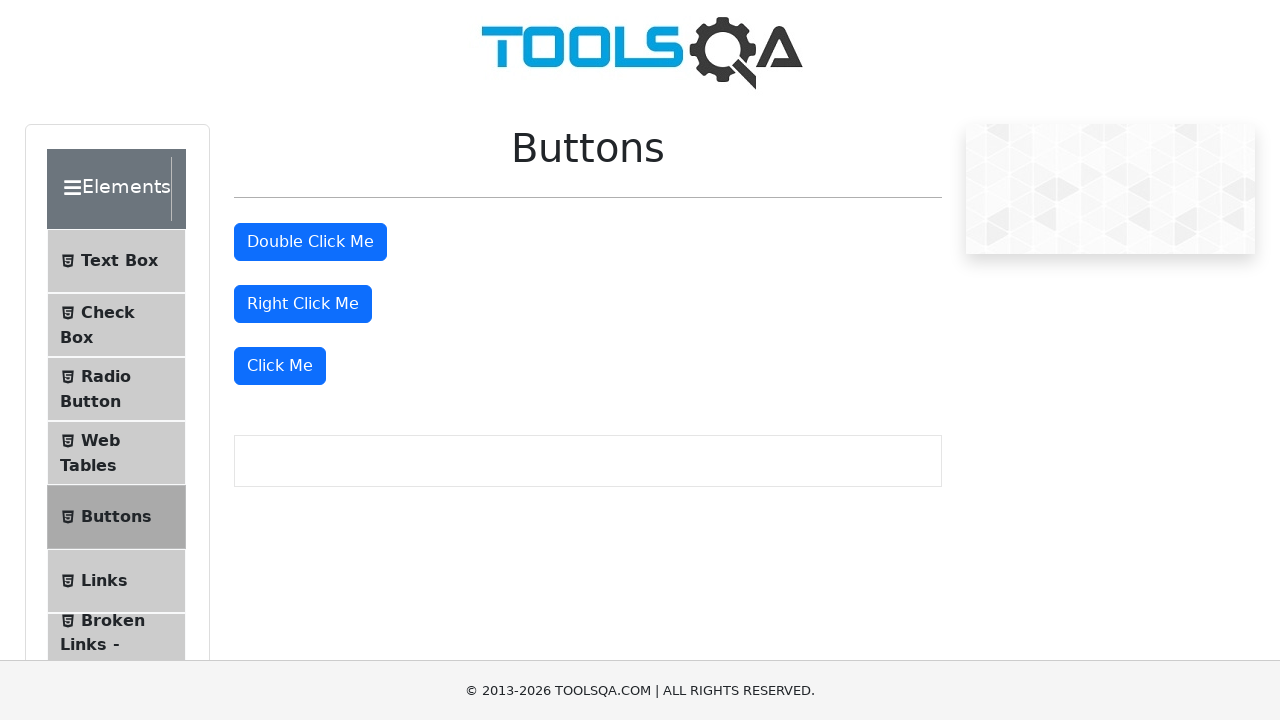

Double-clicked the 'Double Click Me' button at (310, 242) on xpath=//button[text()='Double Click Me']
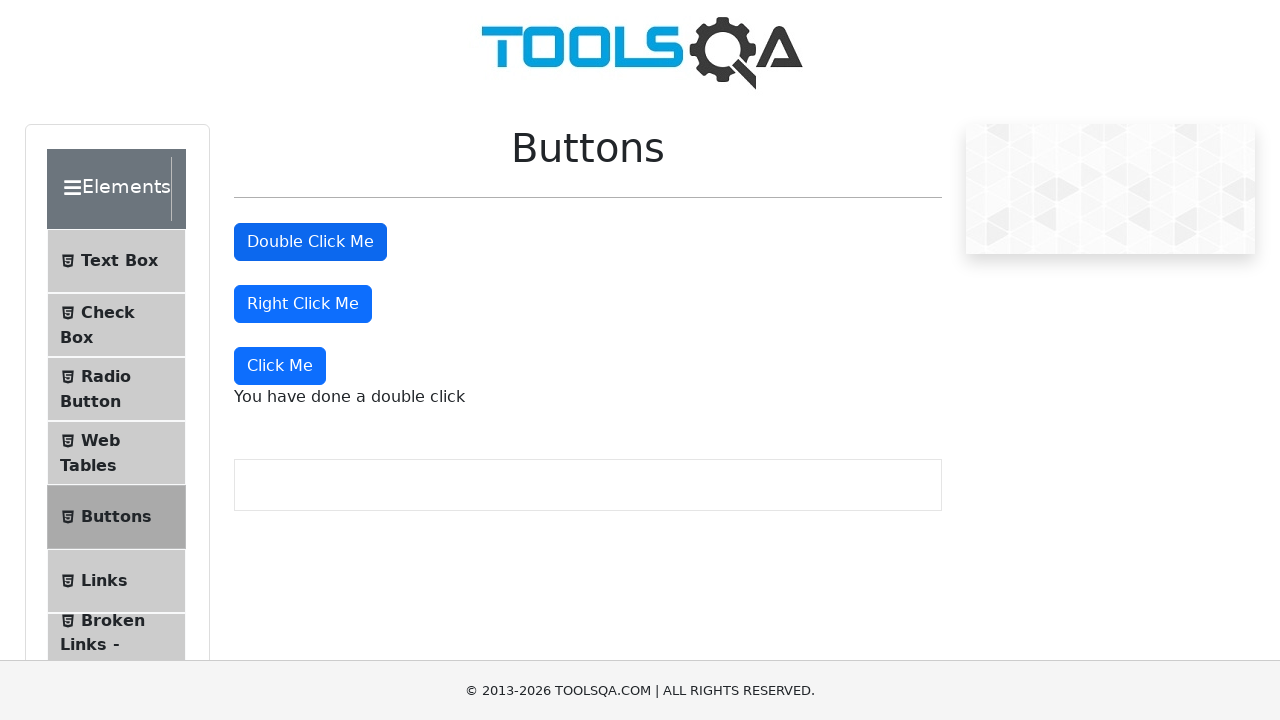

Right-clicked the right-click button at (303, 304) on xpath=//button[@id='rightClickBtn']
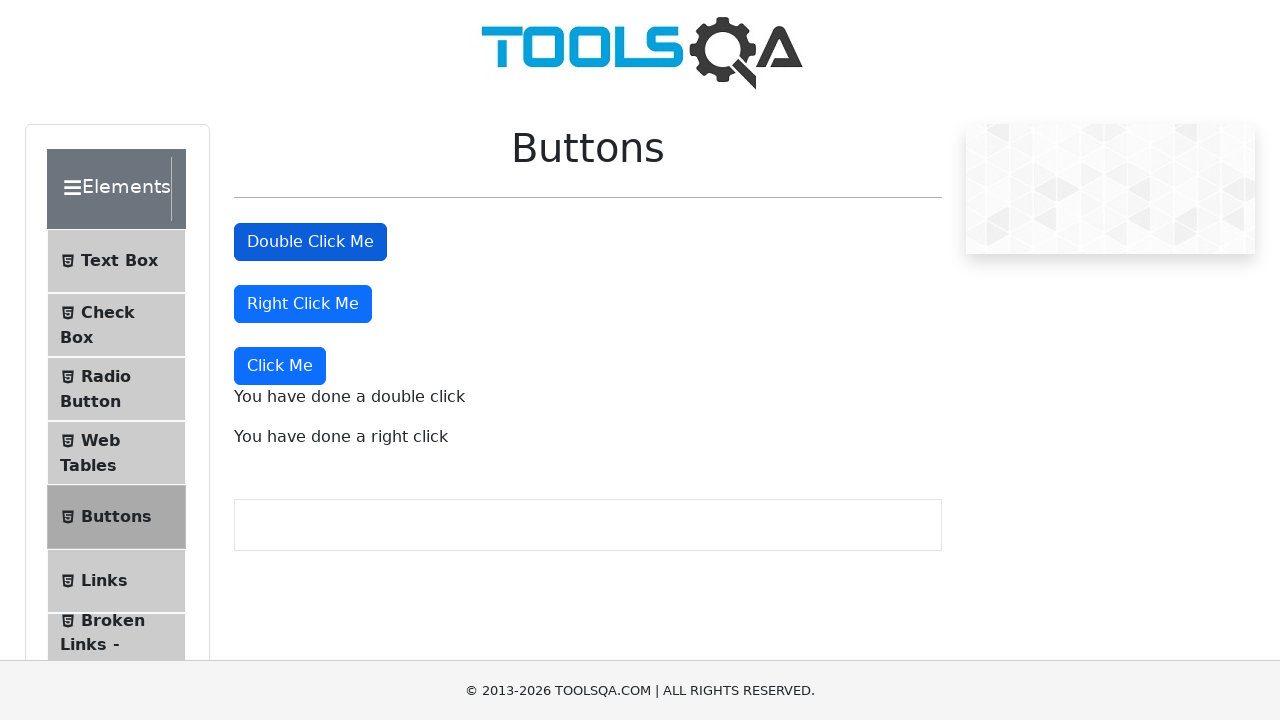

Right-click confirmation message appeared as expected
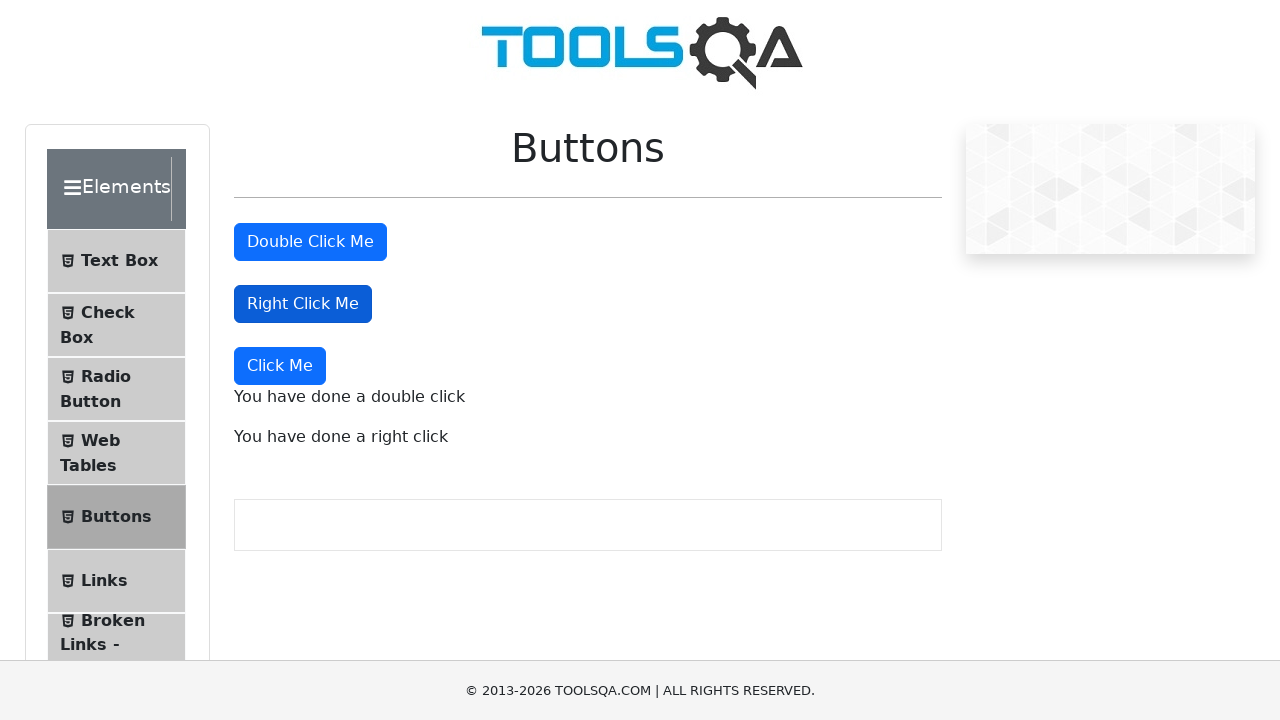

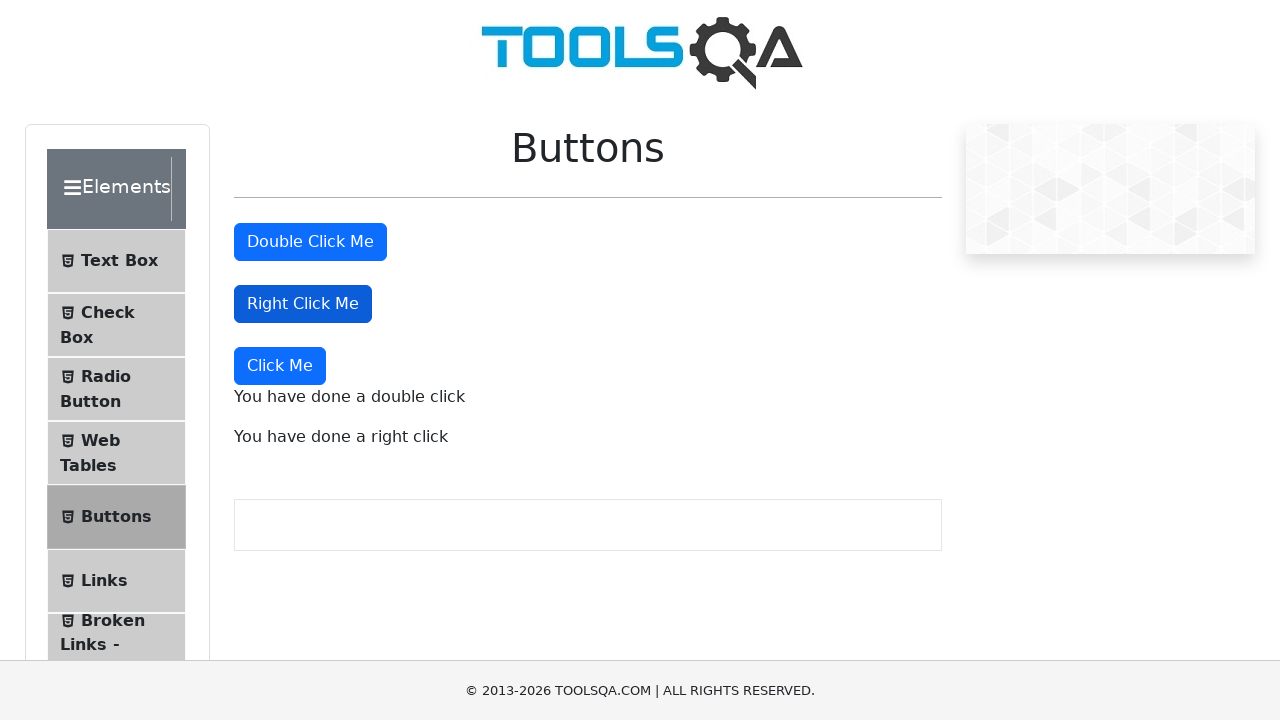